Tests form input and navigation by filling a name field, clicking the shop button using JavaScript execution, and scrolling to the bottom of the page

Starting URL: https://rahulshettyacademy.com/angularpractice/

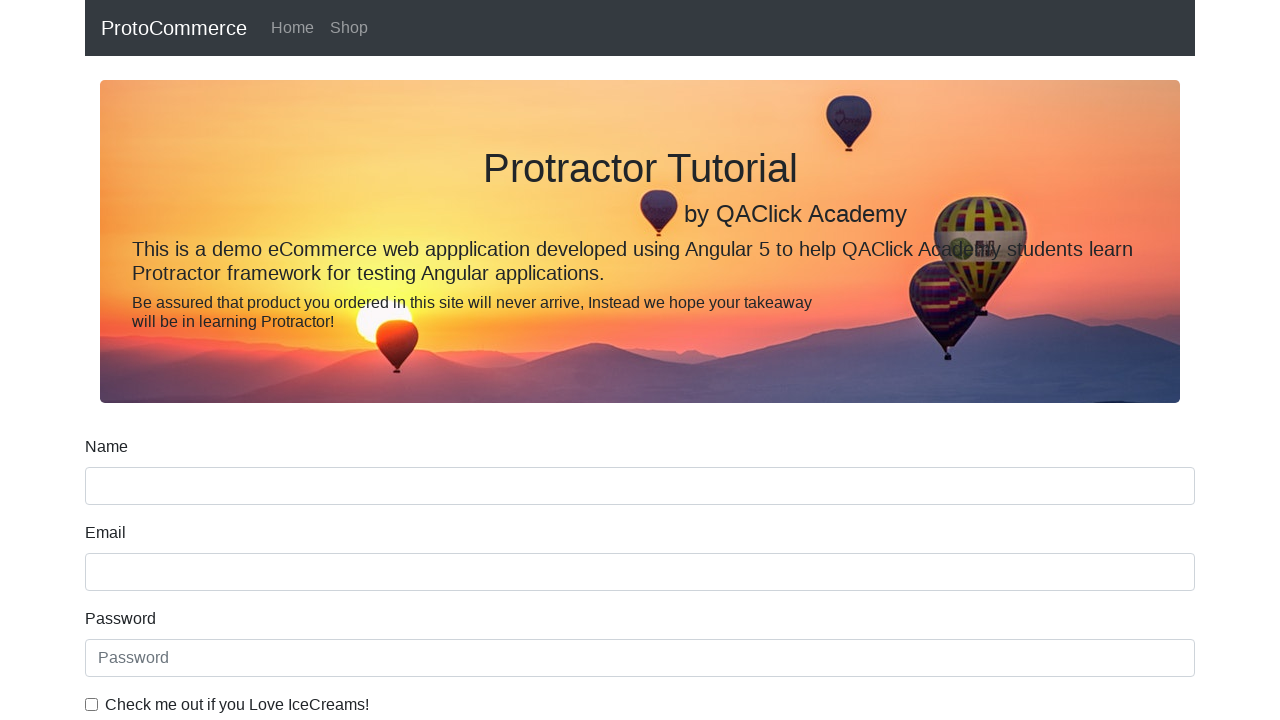

Filled name field with 'Hello' on input[name='name']
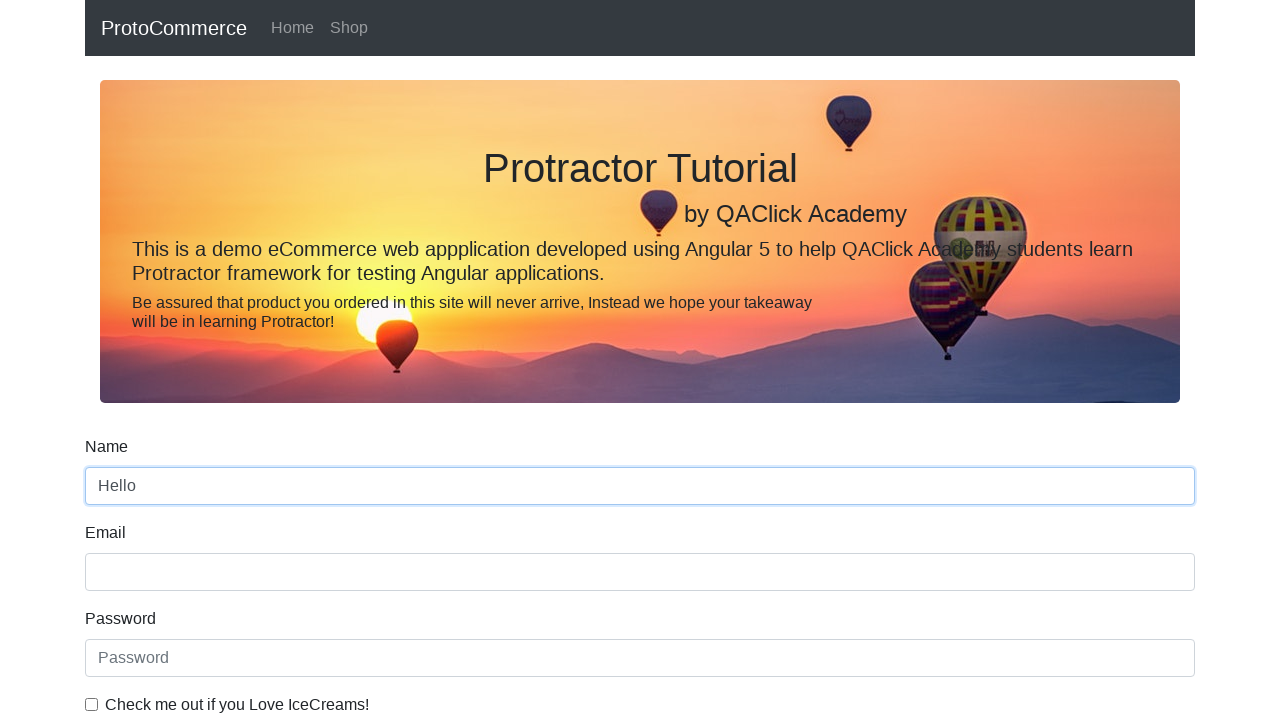

Located shop button element
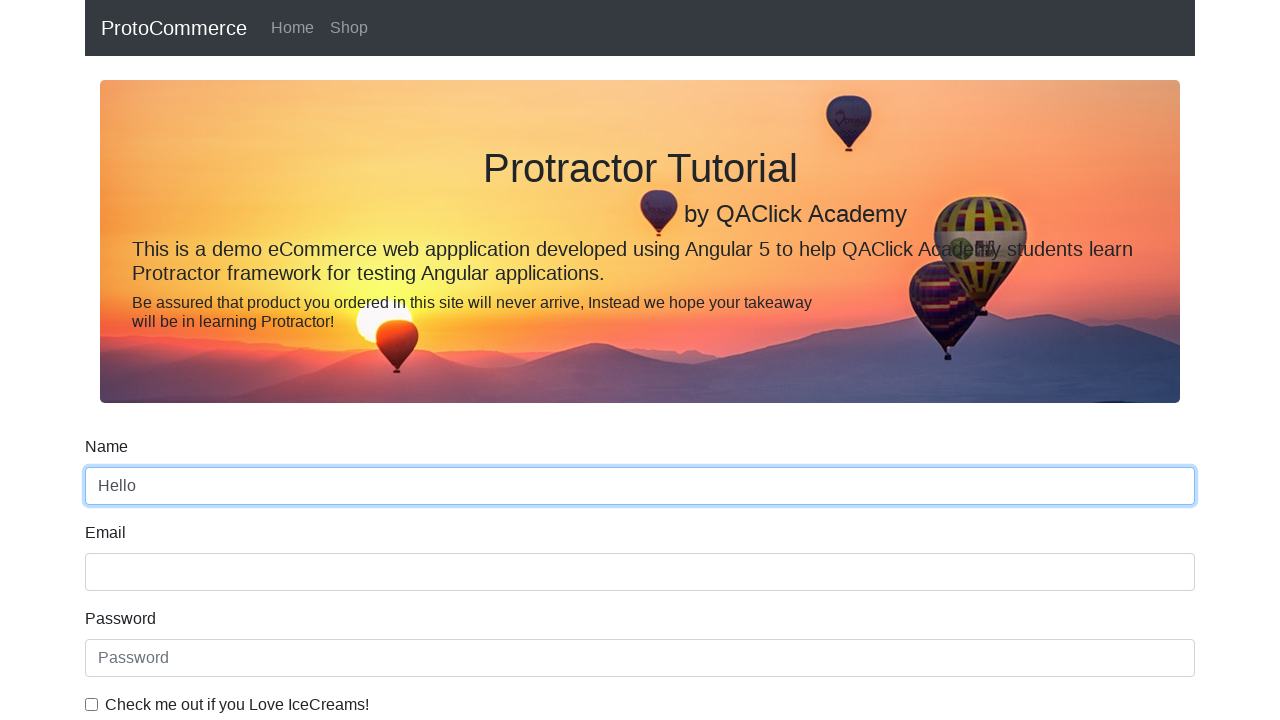

Clicked shop button using JavaScript execution
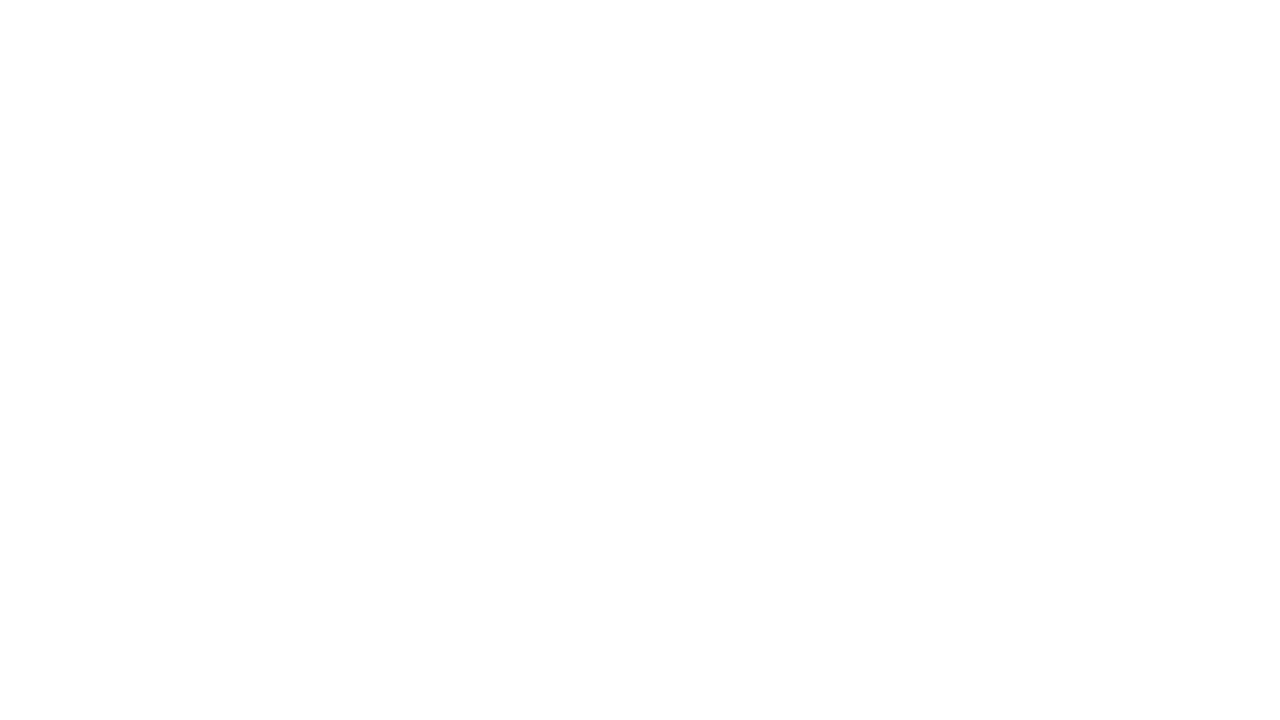

Scrolled to bottom of page
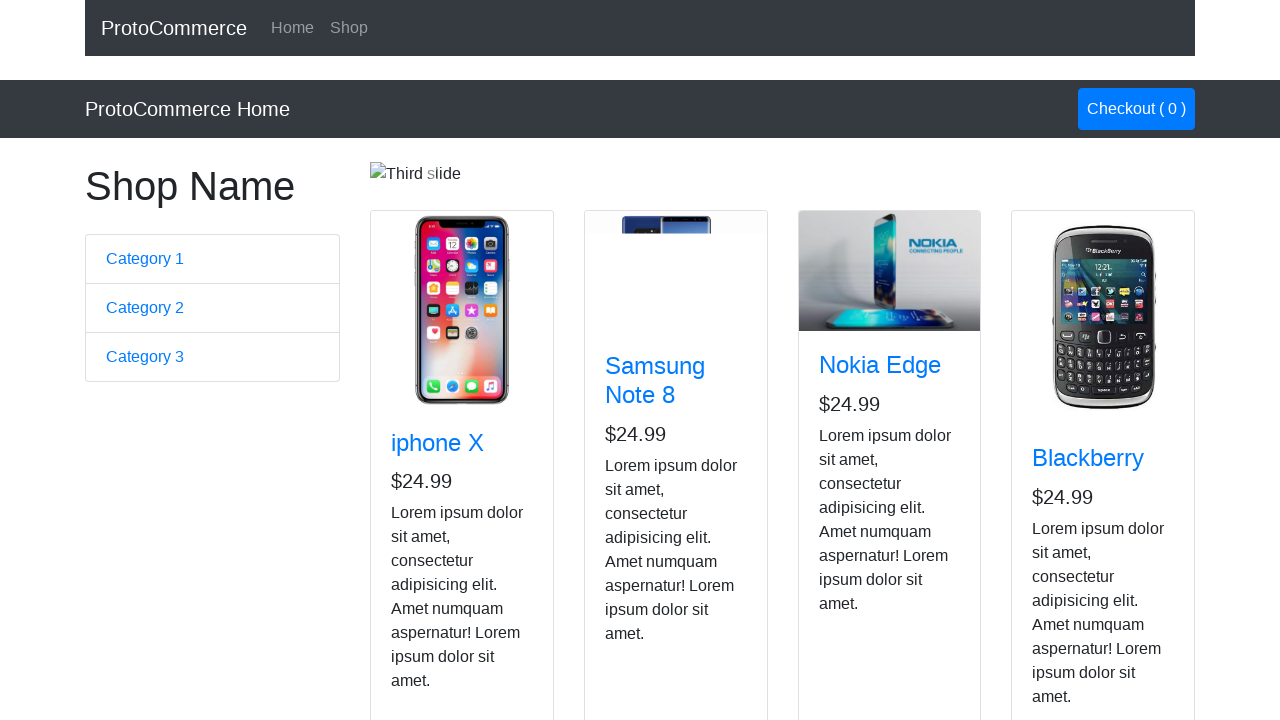

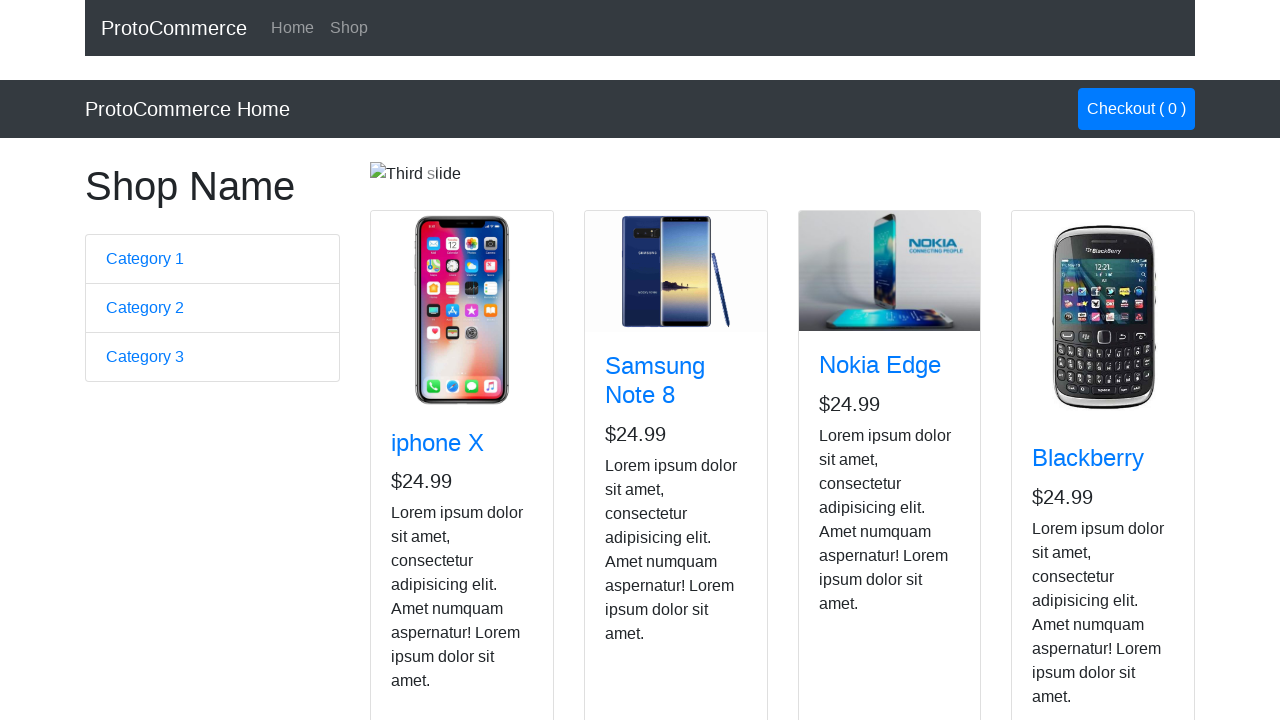